Tests drag and drop functionality by dragging an element and dropping it onto a target element within an iframe

Starting URL: https://jqueryui.com/droppable

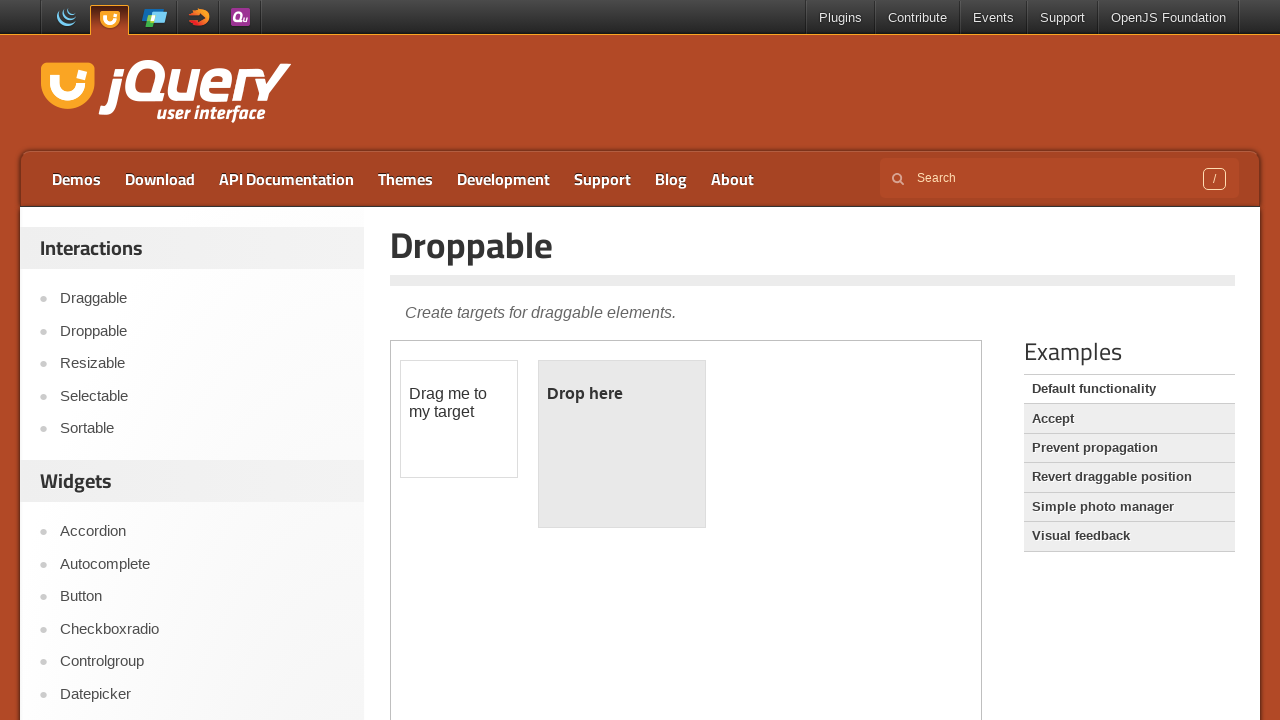

Located the iframe containing drag and drop demo
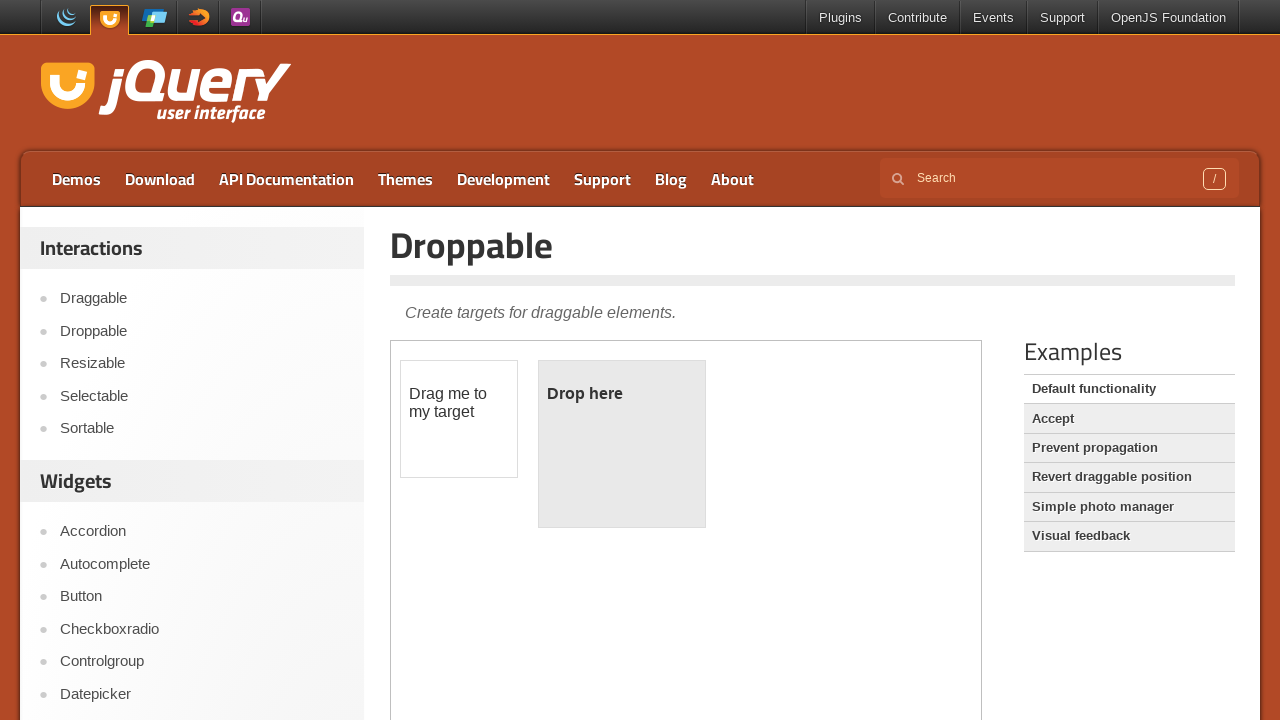

Located the draggable element
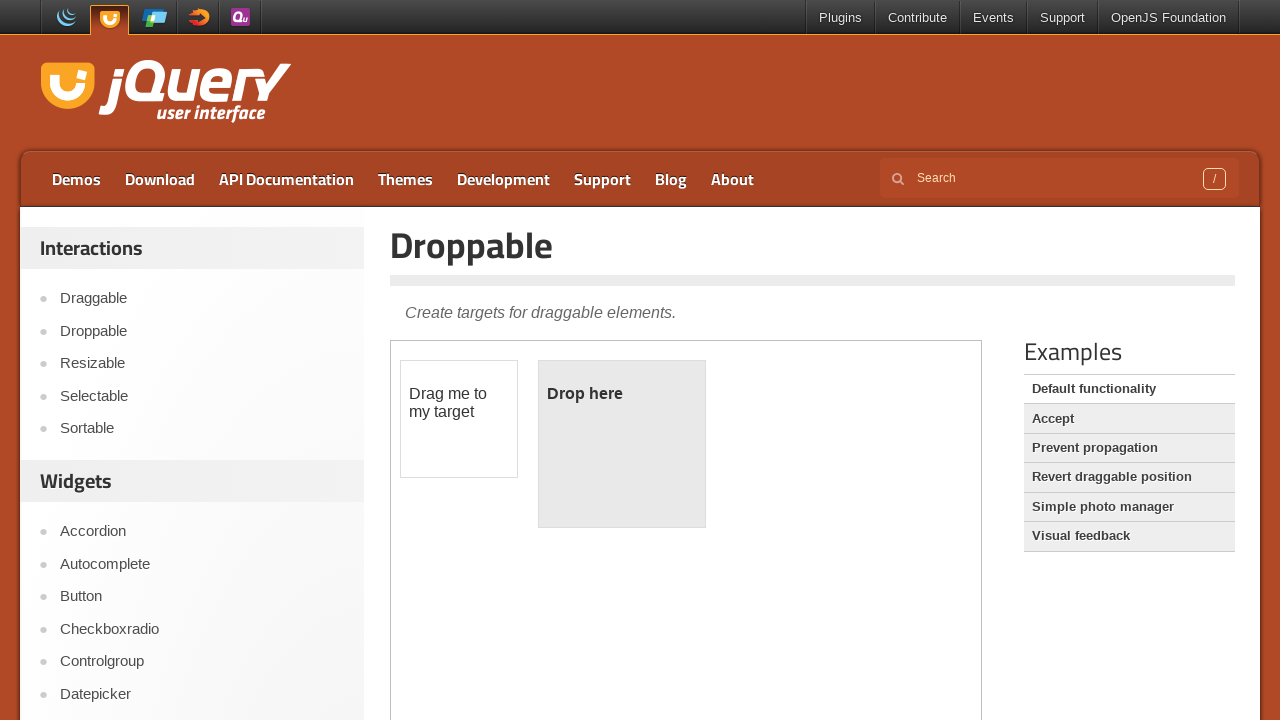

Located the droppable target element
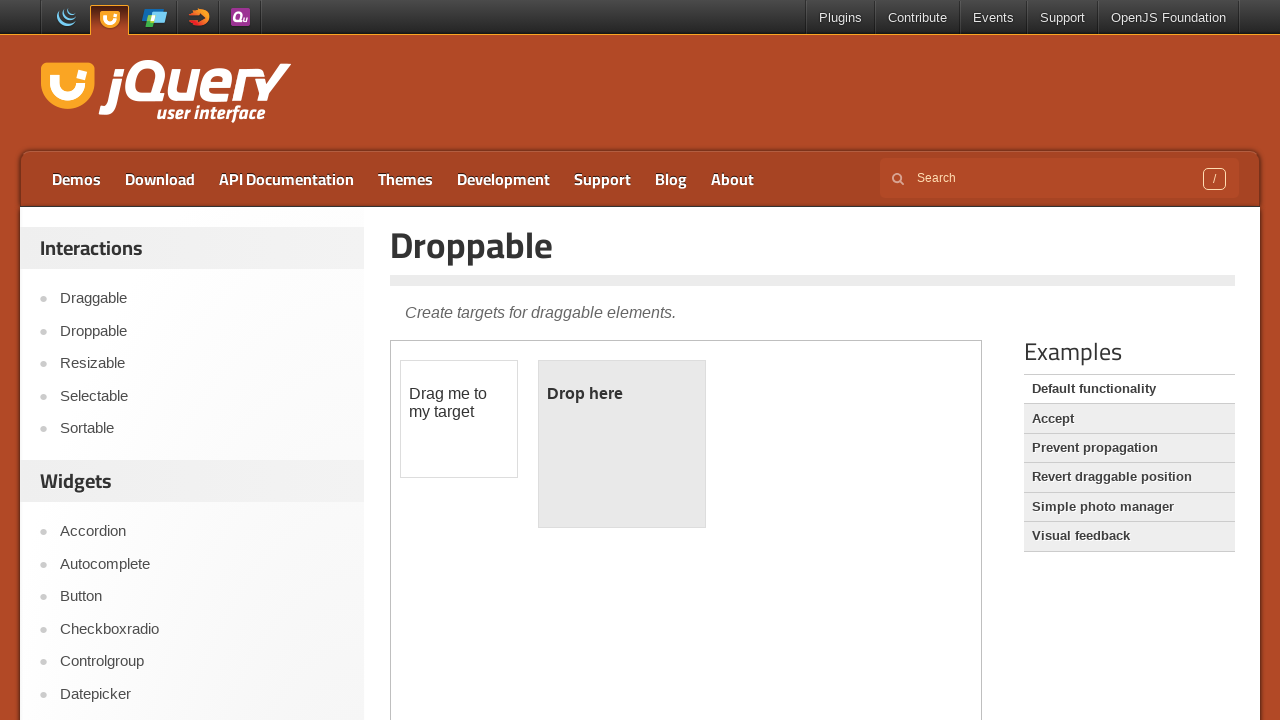

Dragged the draggable element onto the droppable target at (622, 444)
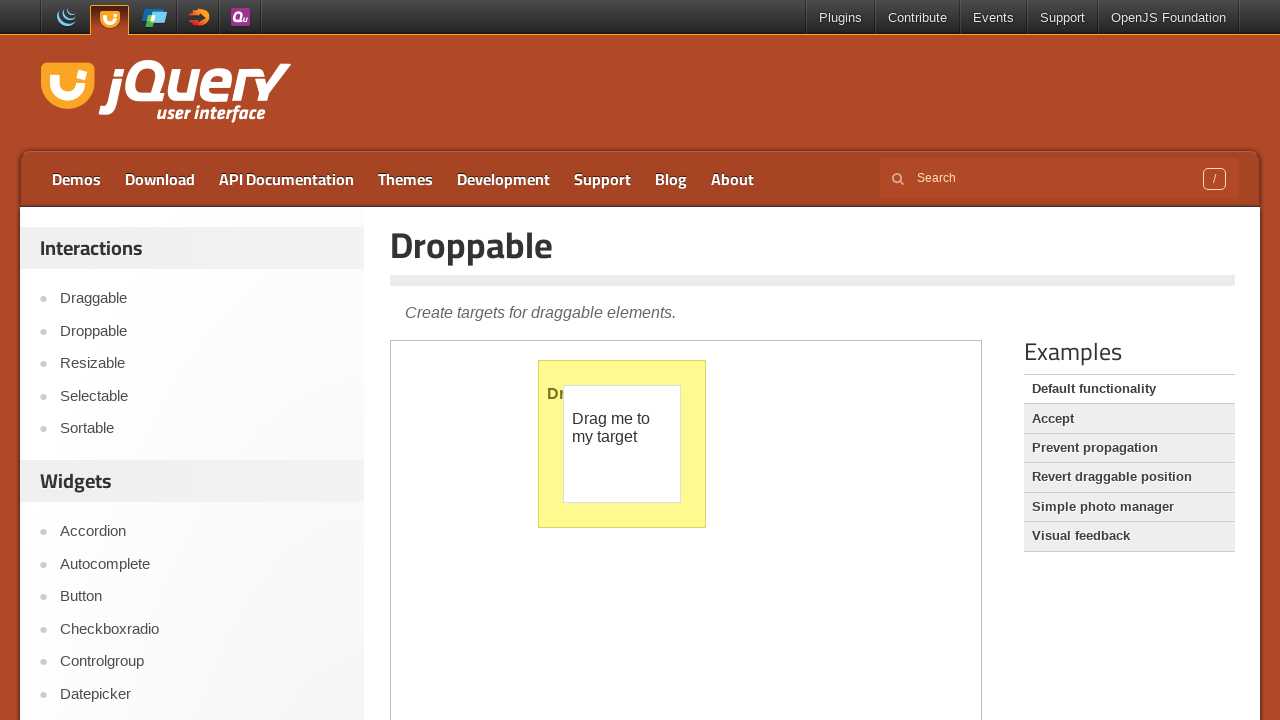

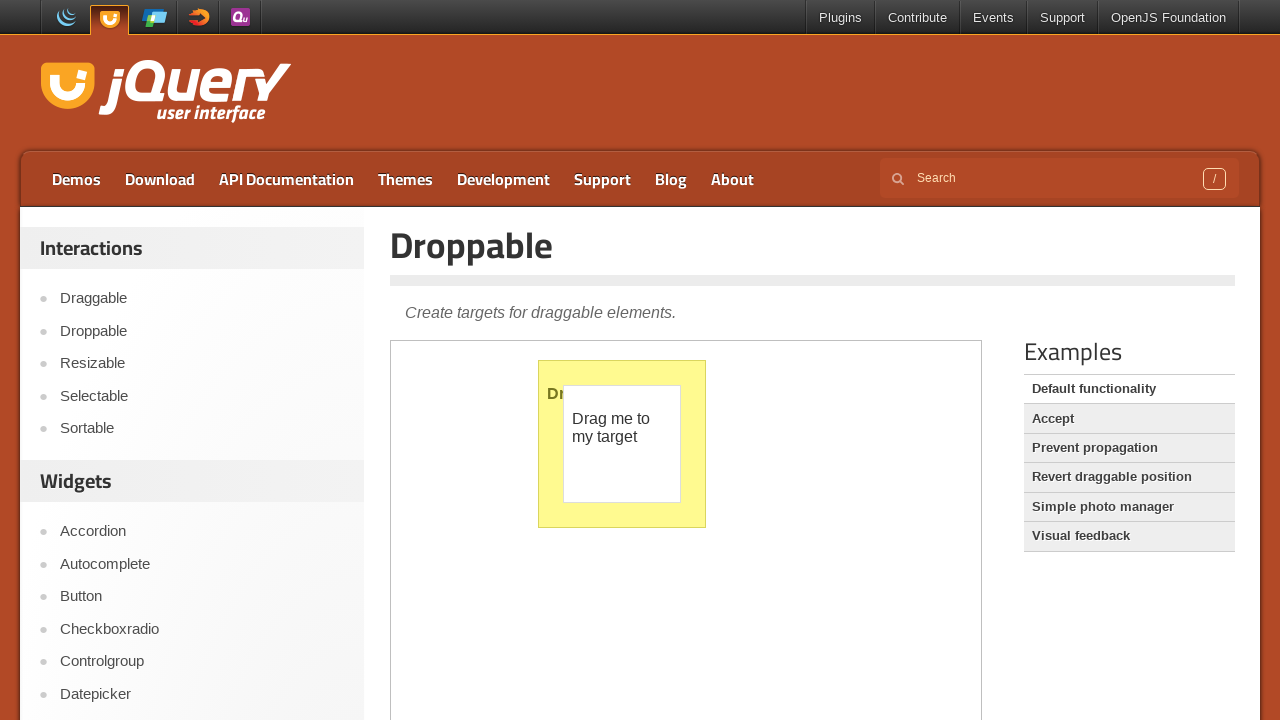